Navigates to the RedBus ticket booking website and verifies it loads successfully

Starting URL: https://www.redbus.in/

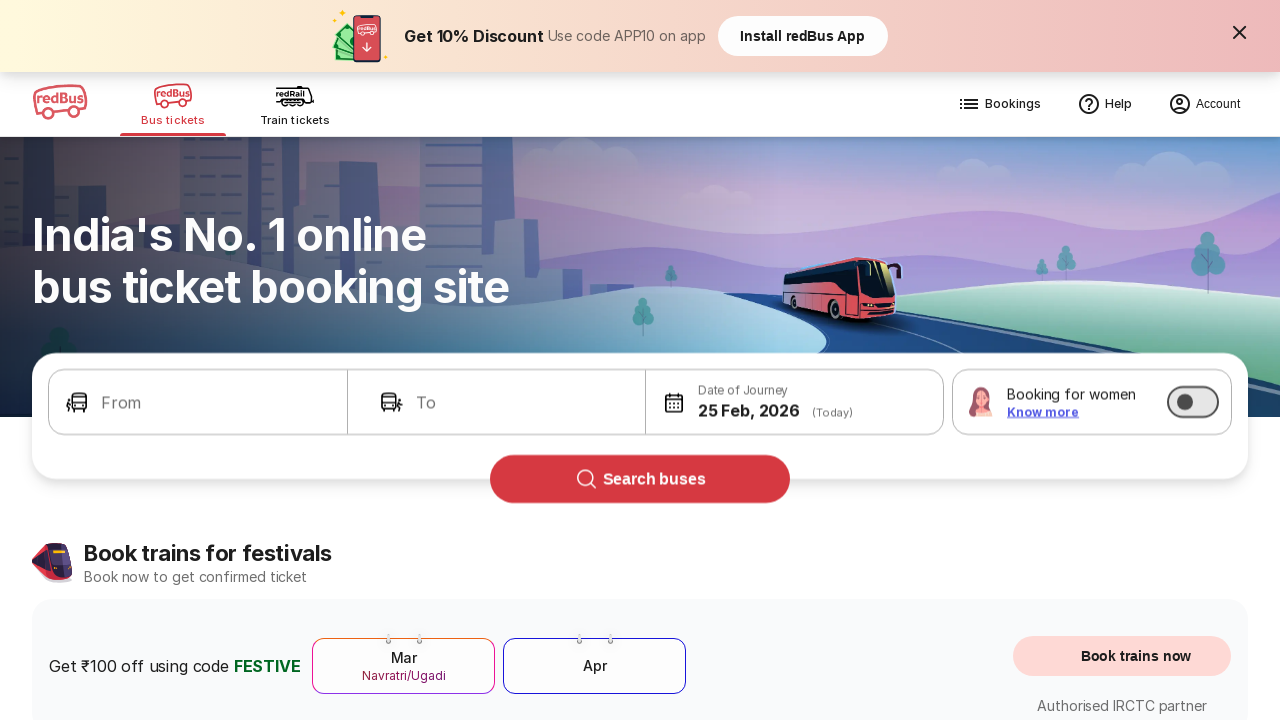

Waited for RedBus website to load completely (networkidle state)
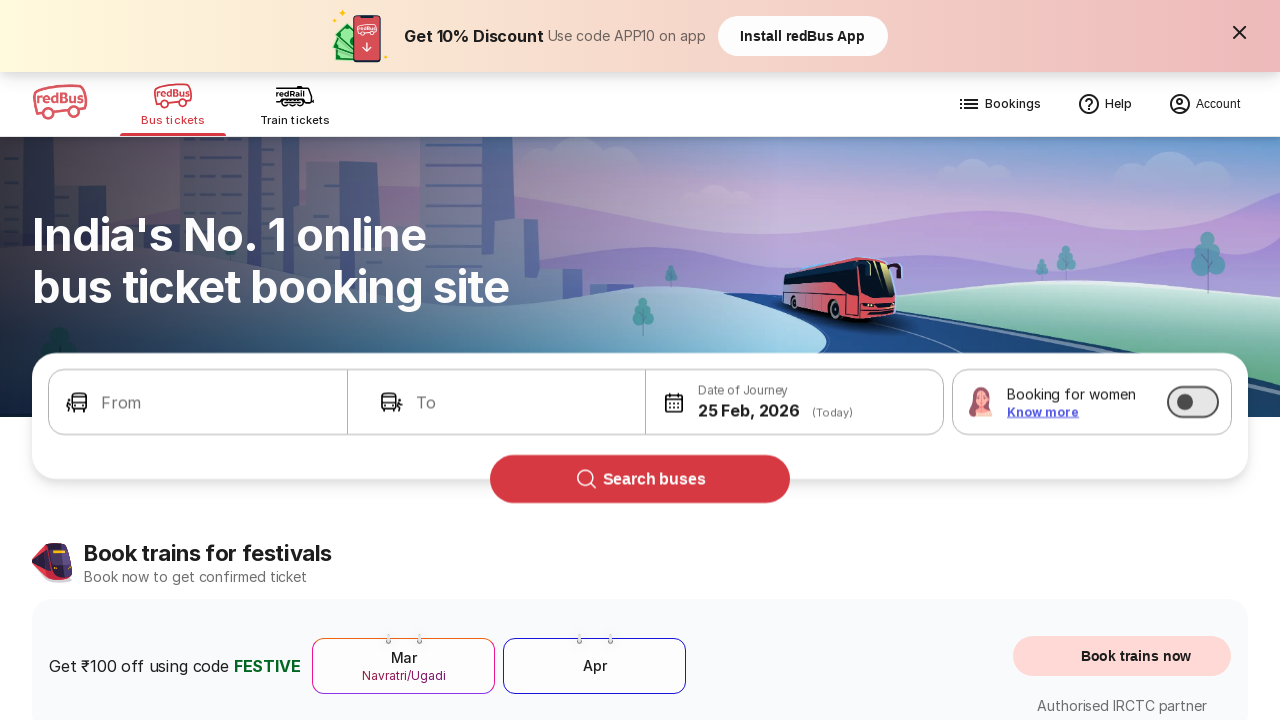

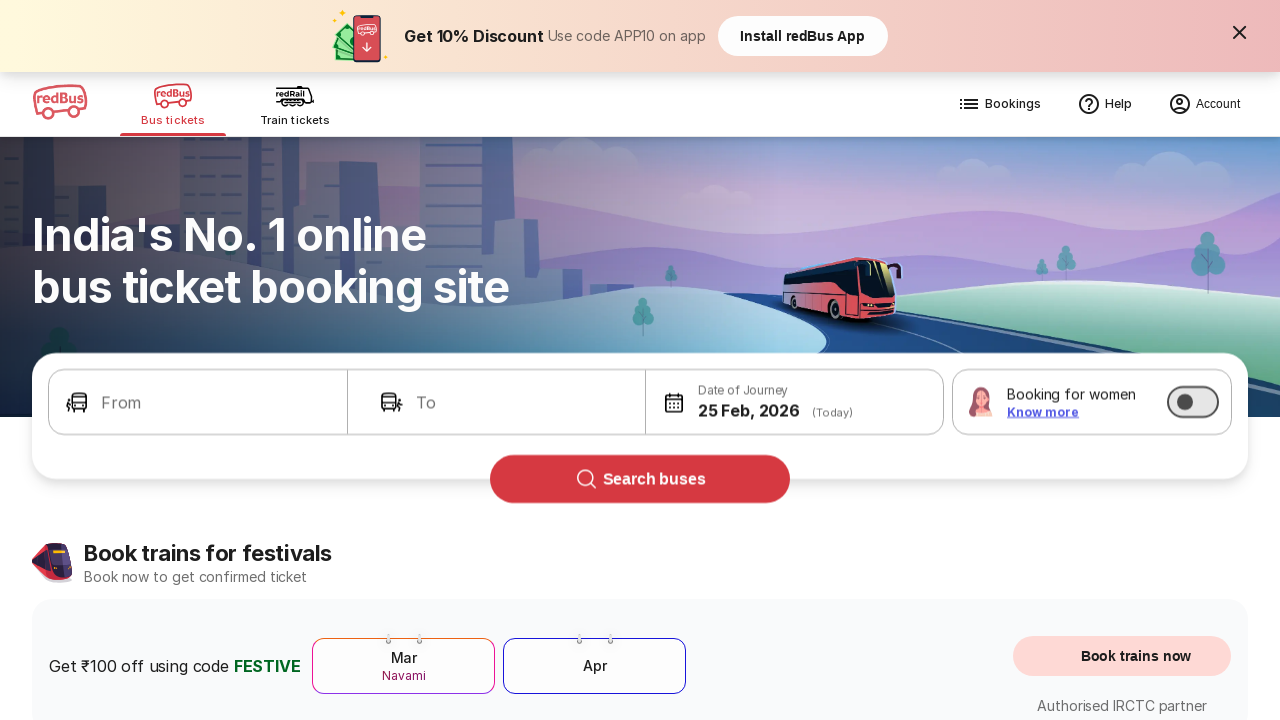